Tests different button click types including single click, double click, and right click on various buttons

Starting URL: https://www.tutorialspoint.com/selenium/practice/slider.php

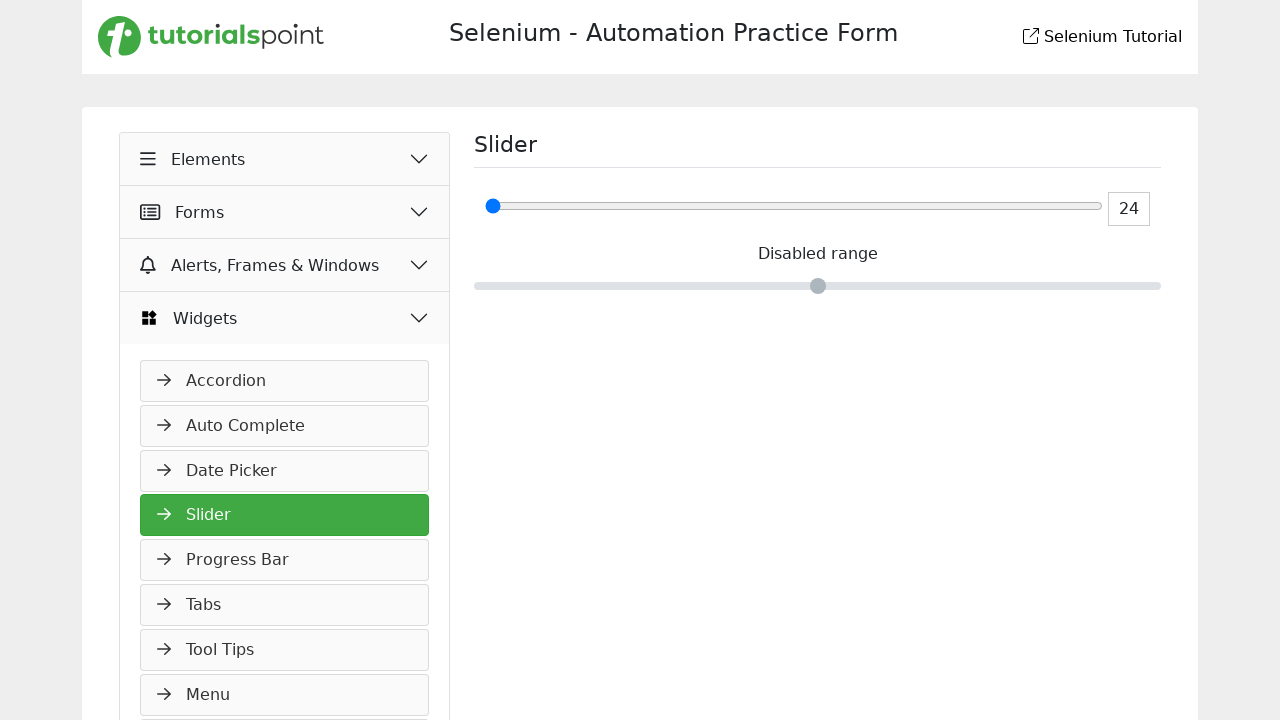

Clicked Elements button at (285, 159) on xpath=//button[normalize-space()='Elements']
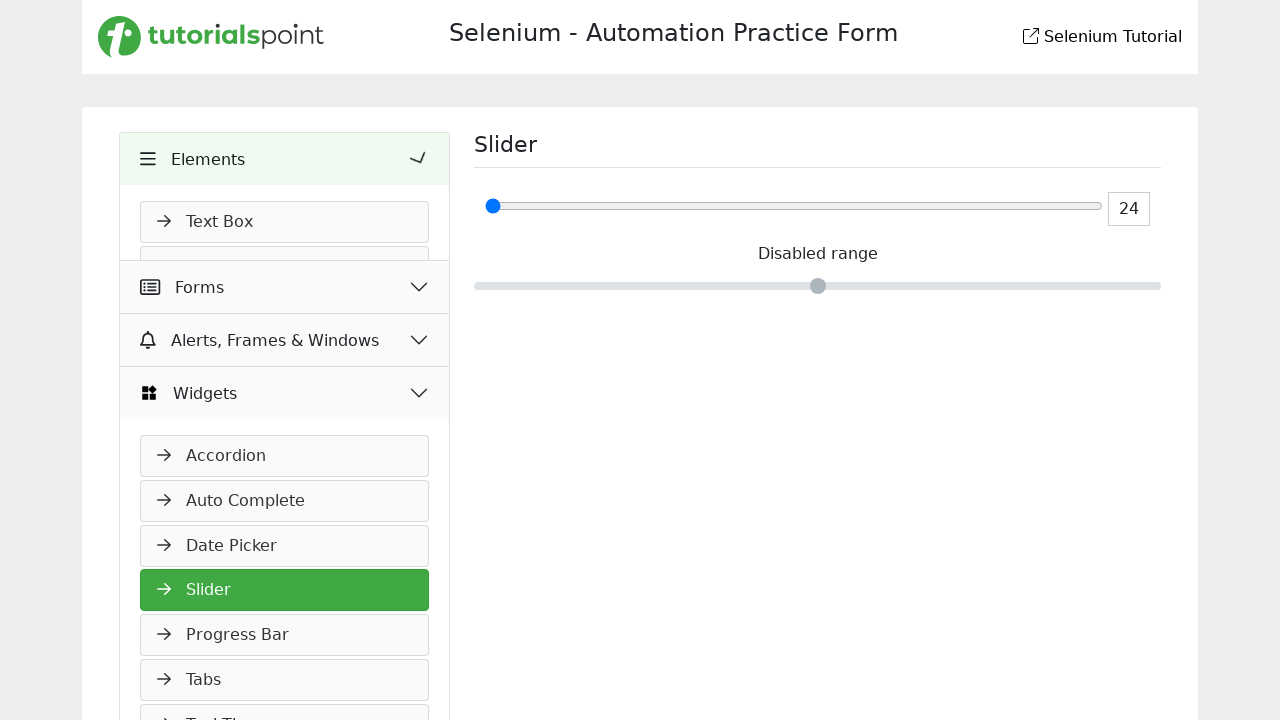

Clicked Buttons link at (285, 402) on xpath=//a[normalize-space()='Buttons']
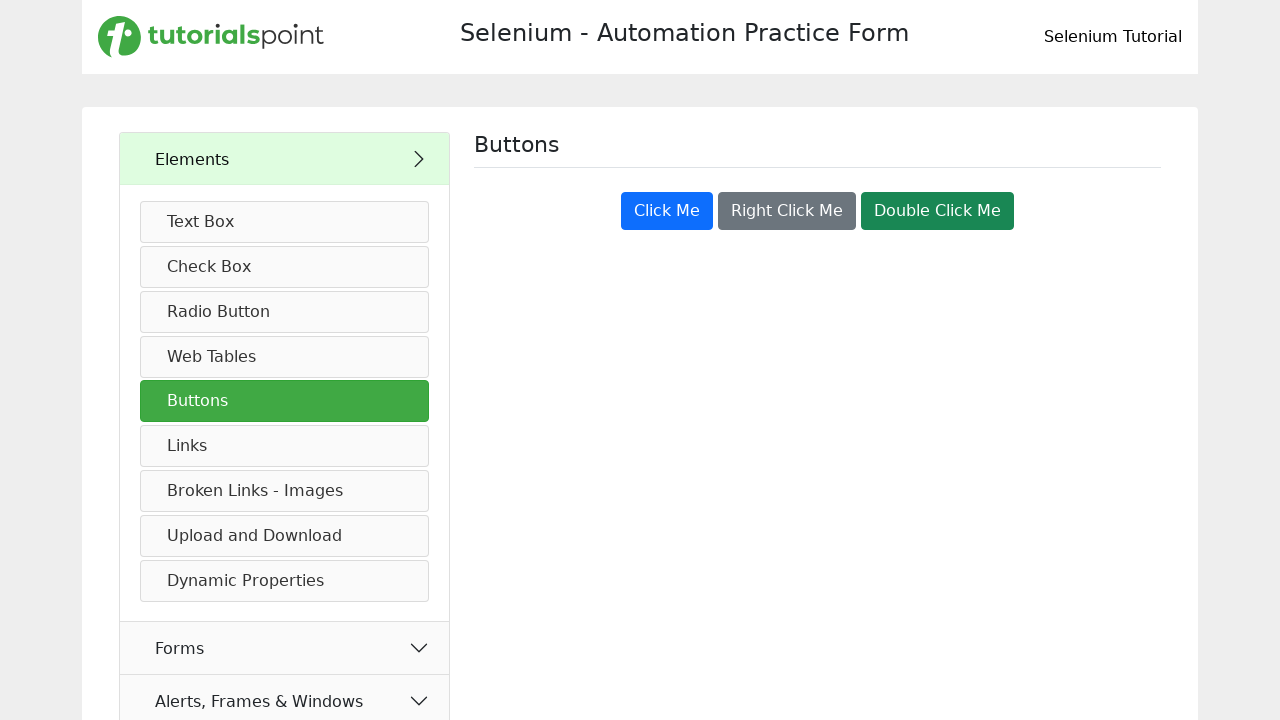

Performed single click on Click Me button at (667, 211) on xpath=//button[normalize-space()='Click Me']
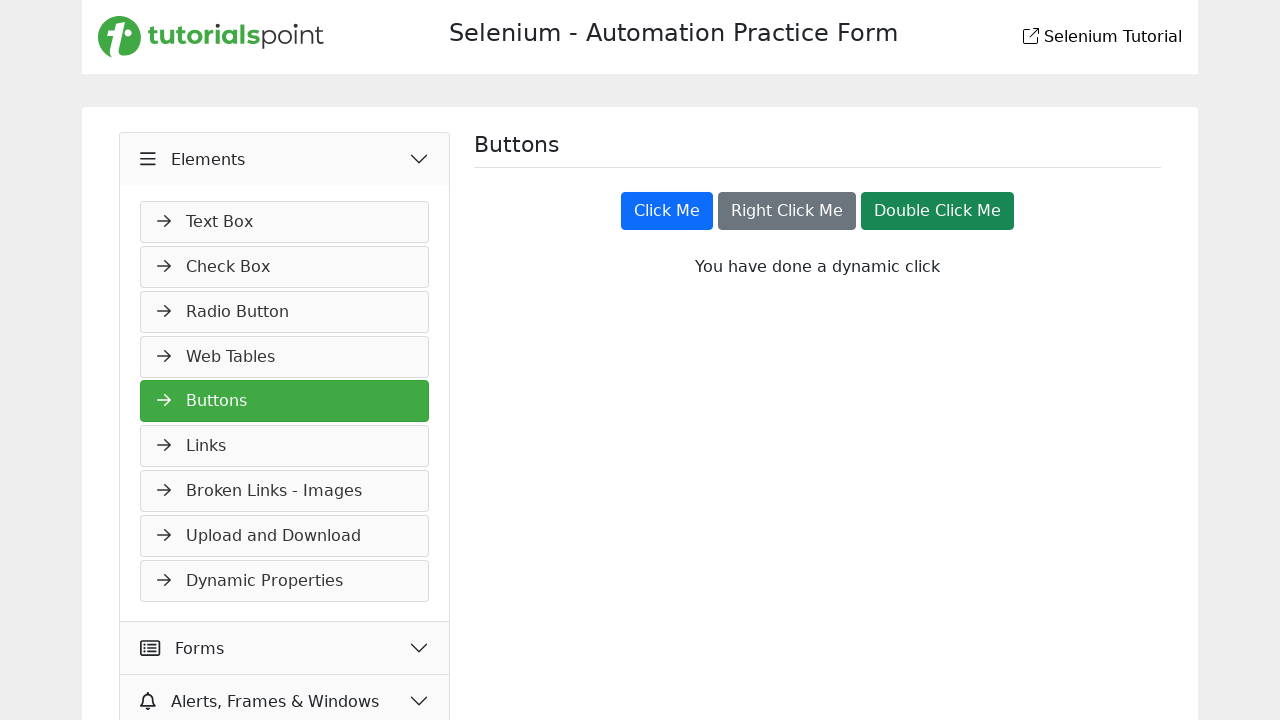

Waited for welcome result to appear
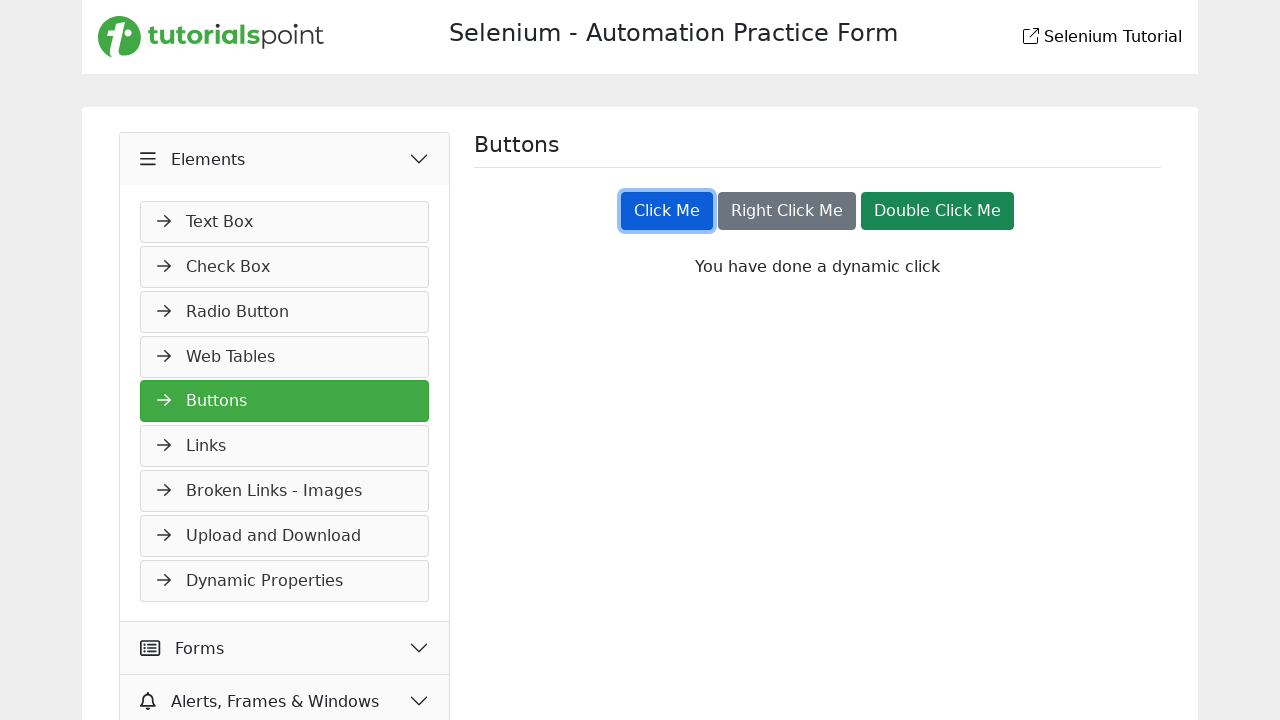

Performed double click on Double Click Me button at (938, 211) on xpath=//button[normalize-space()='Double Click Me']
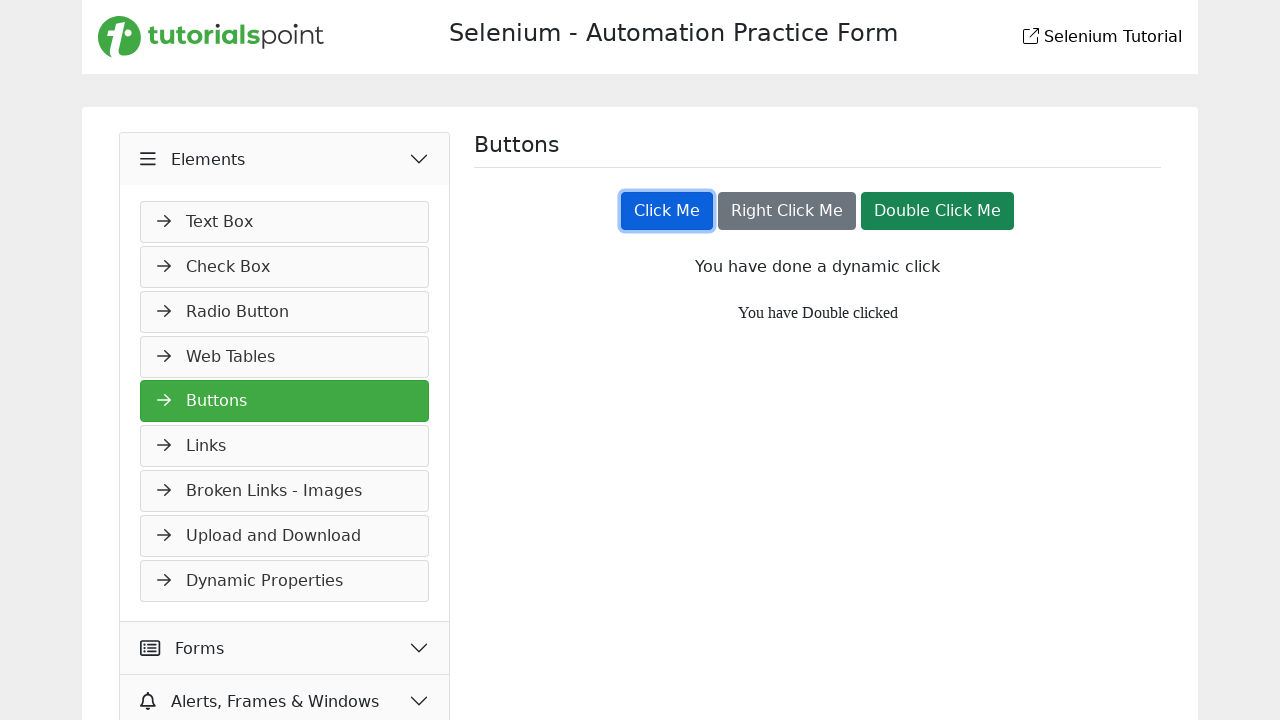

Performed right click on Right Click Me button at (787, 211) on //button[normalize-space()='Right Click Me']
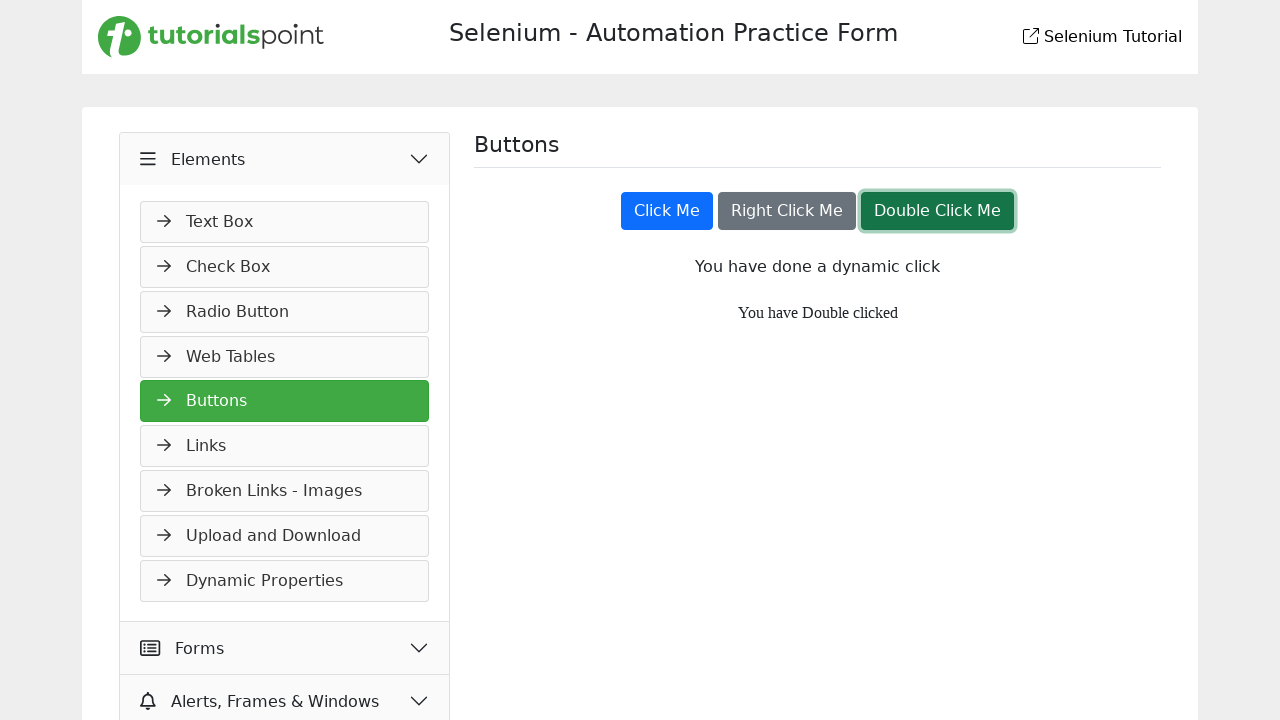

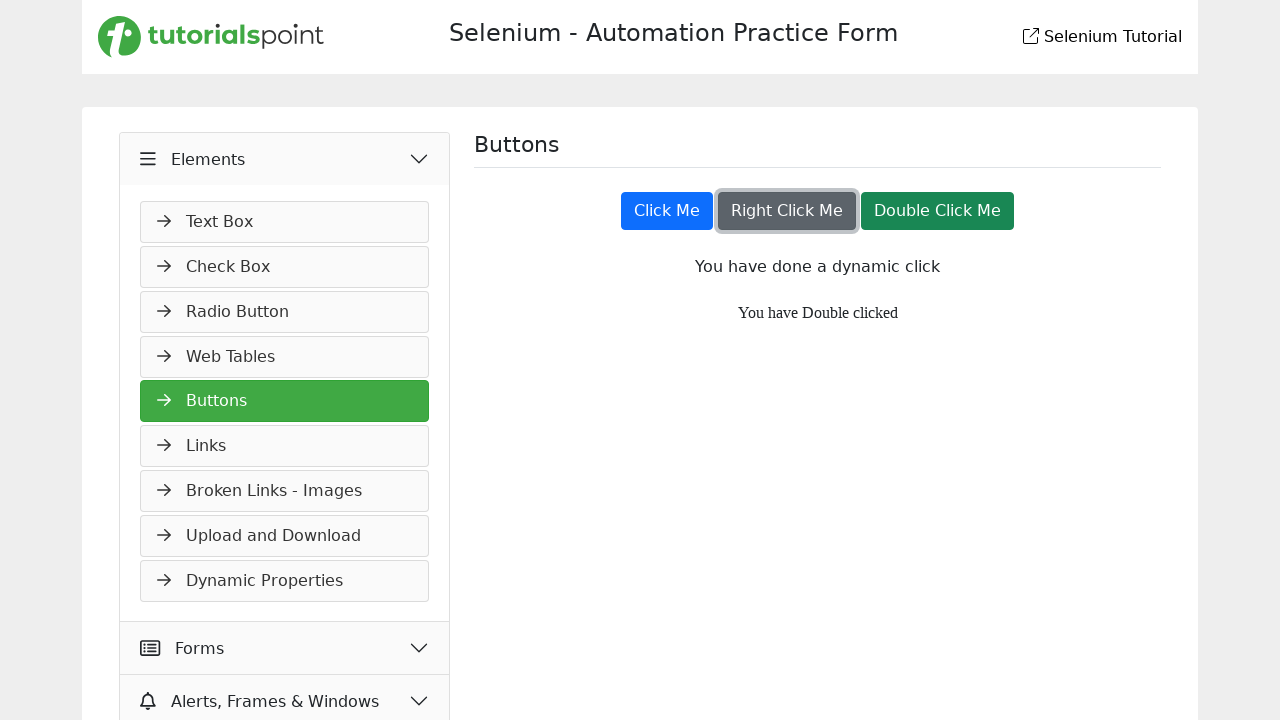